Tests window handling by clicking a link that opens a new window, switching to it, and verifying content in the new window

Starting URL: https://rahulshettyacademy.com/loginpagePractise/

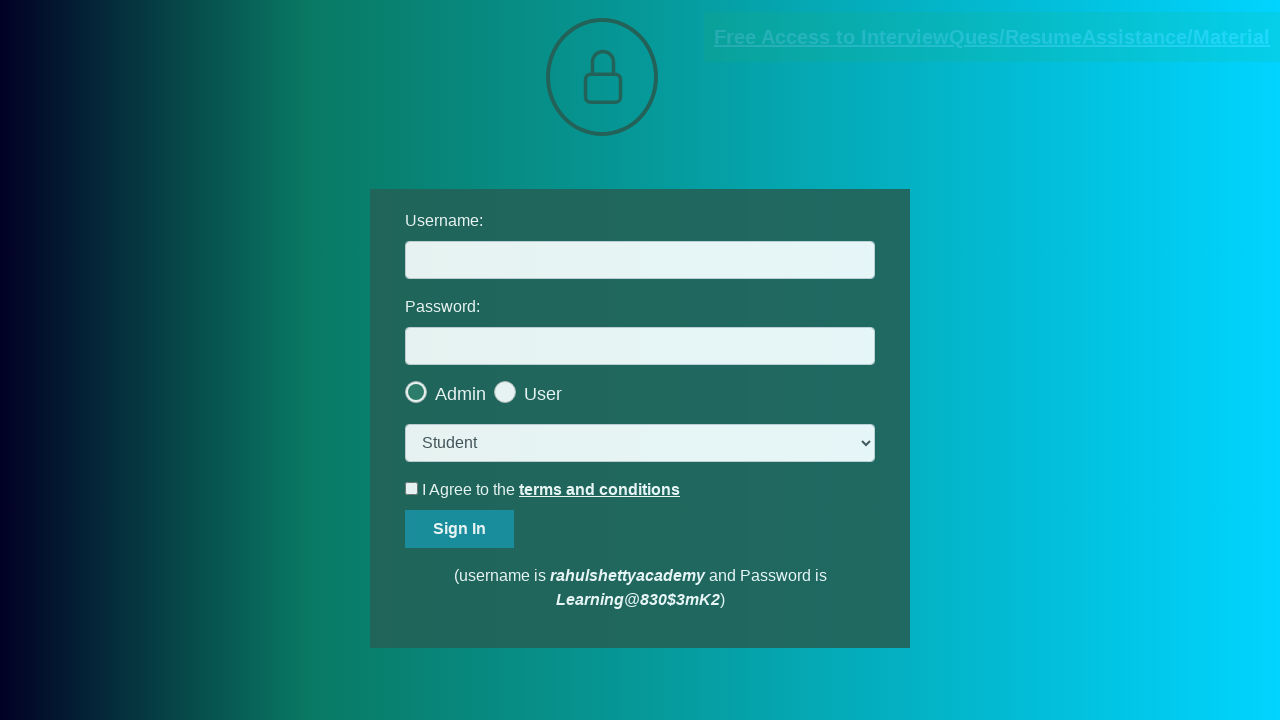

Clicked blinking text link to open new window at (992, 37) on a.blinkingText
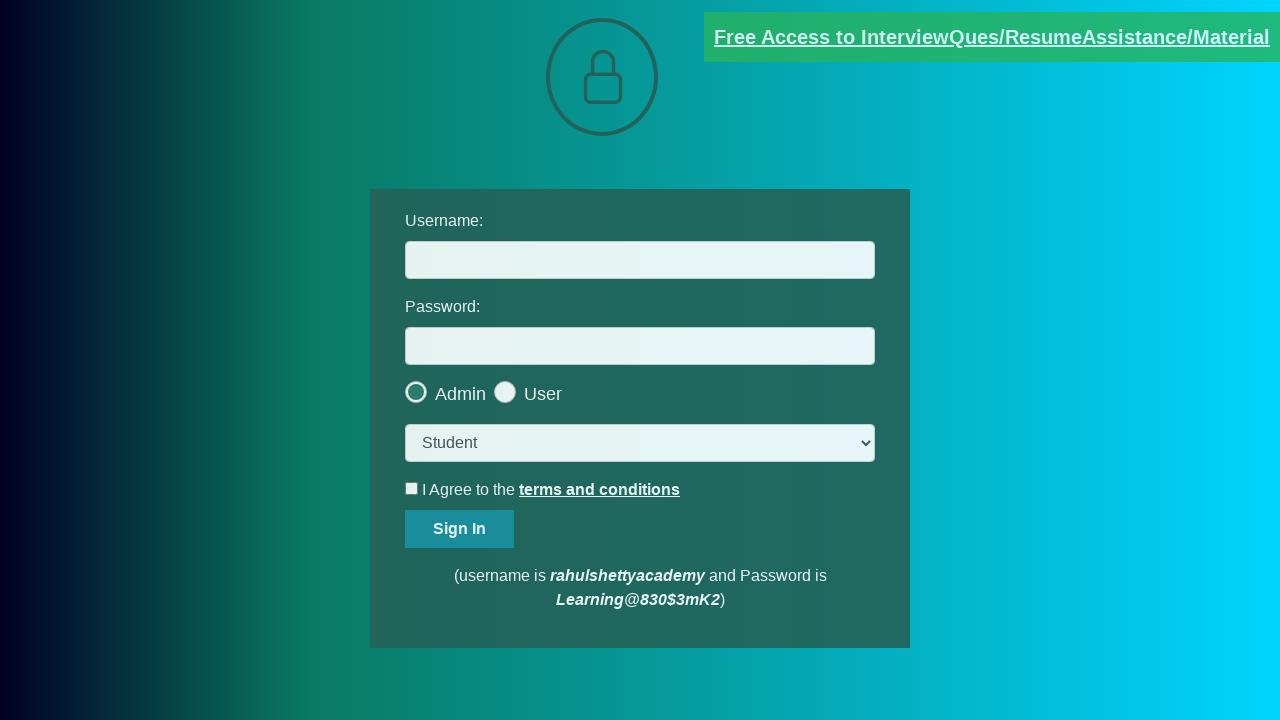

New page/window opened and captured
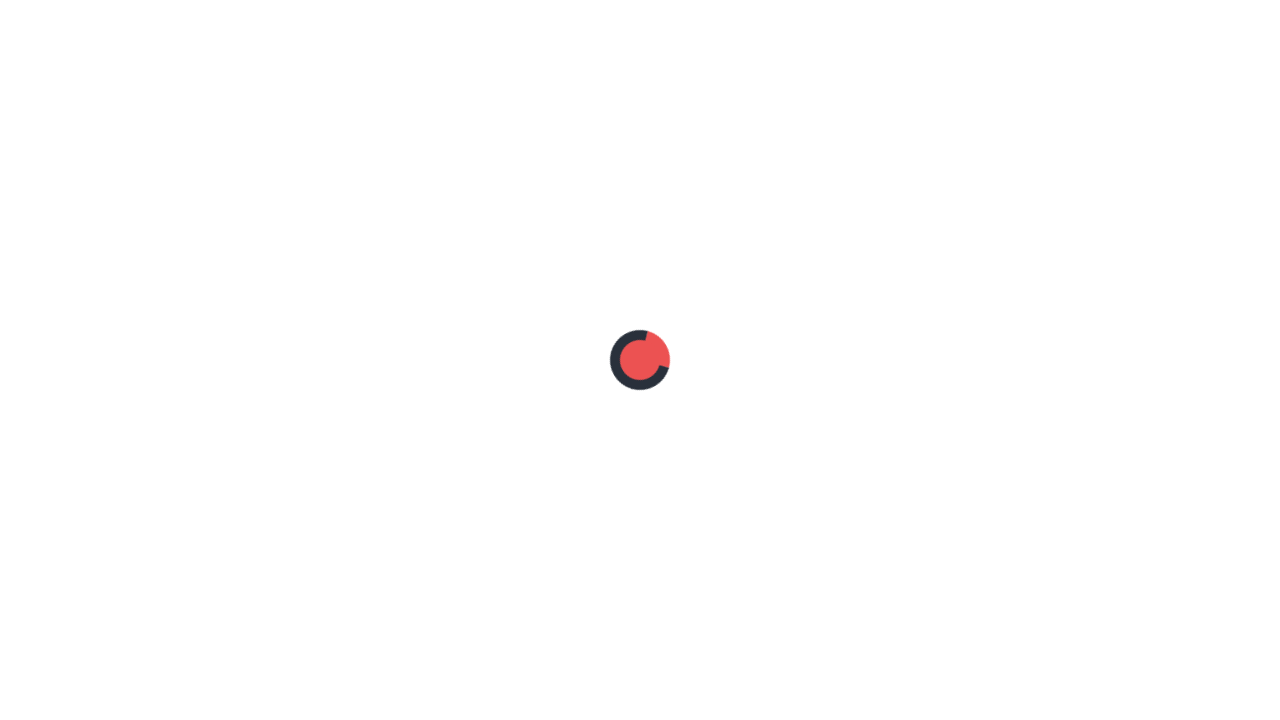

New page finished loading
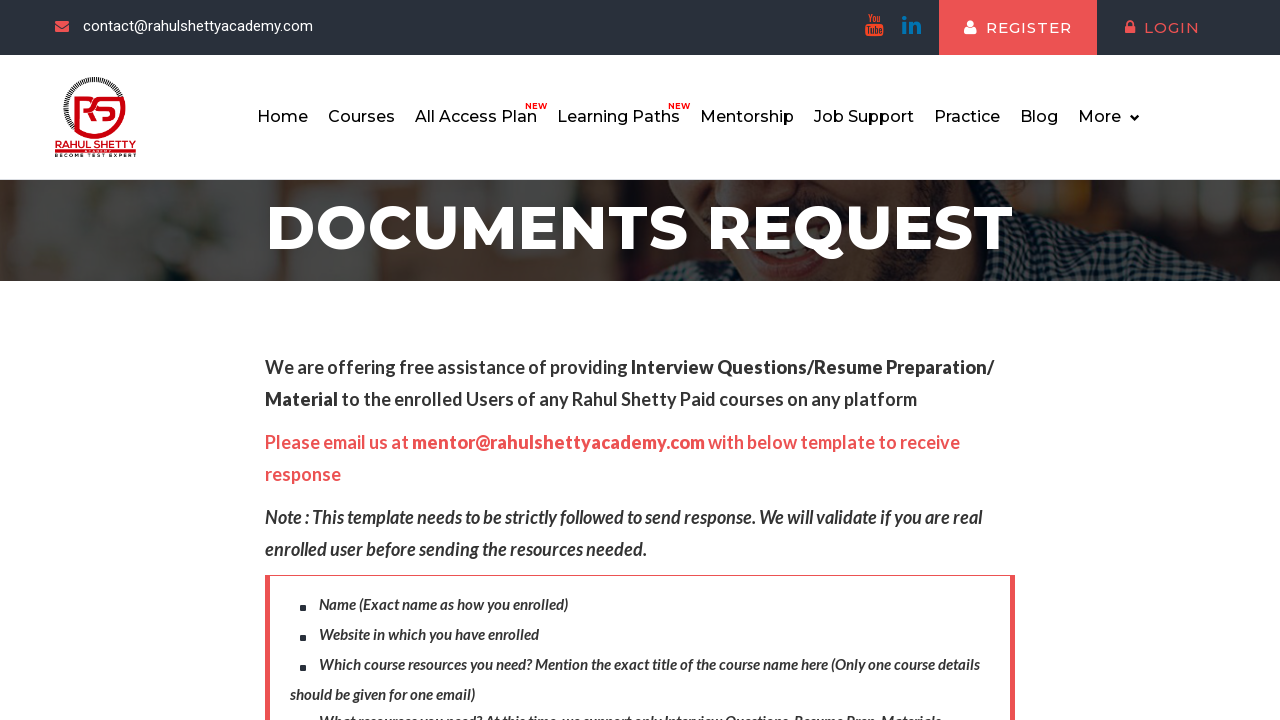

Retrieved text from new page: Please email us at mentor@rahulshettyacademy.com with below template to receive response 
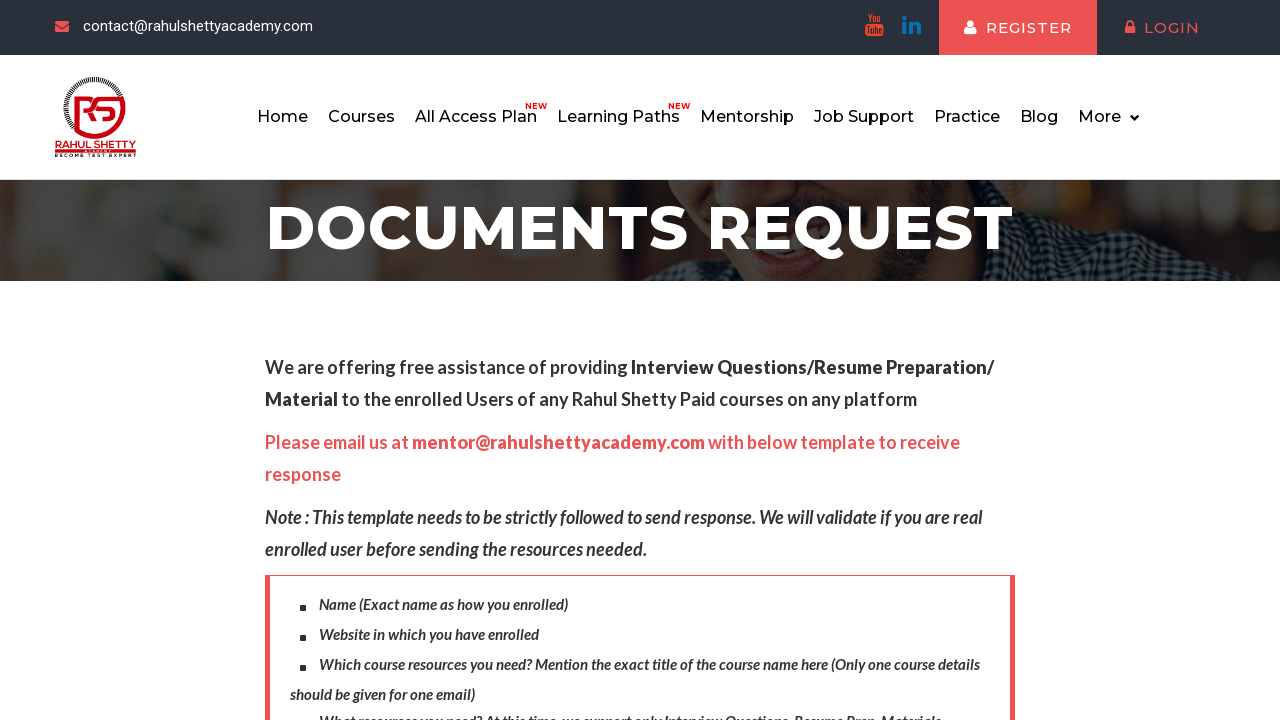

Printed extracted text to console
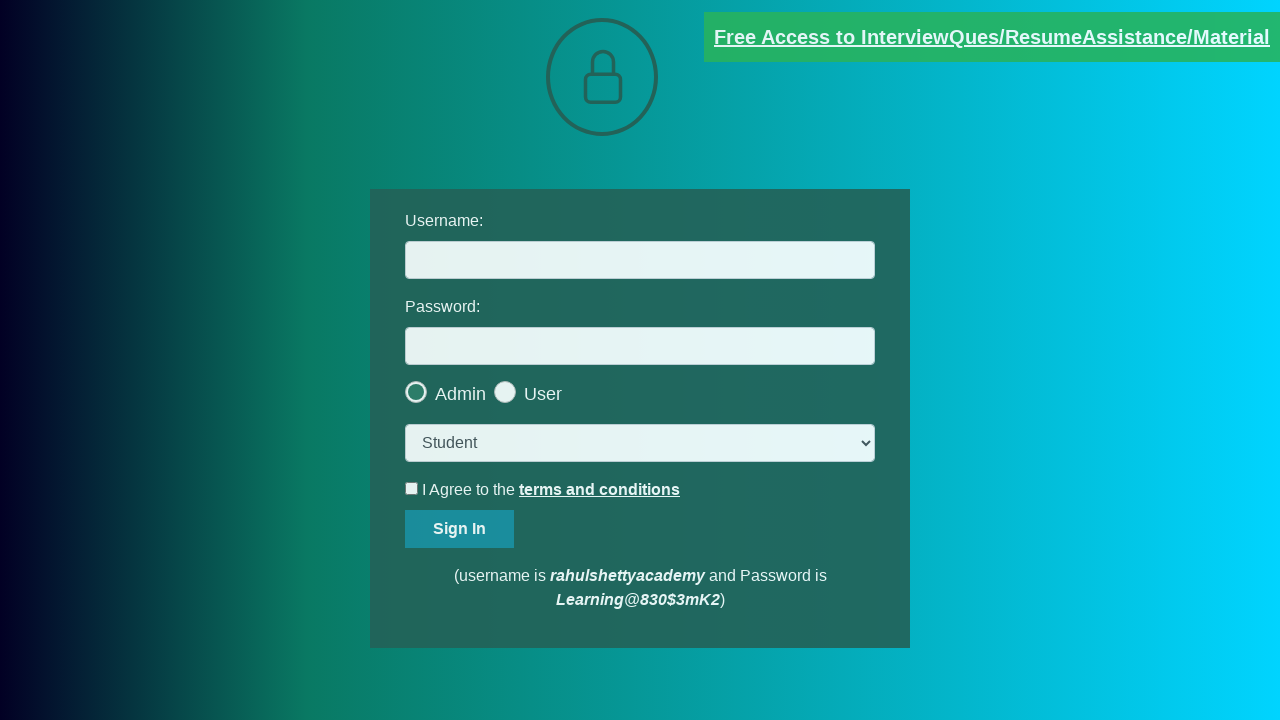

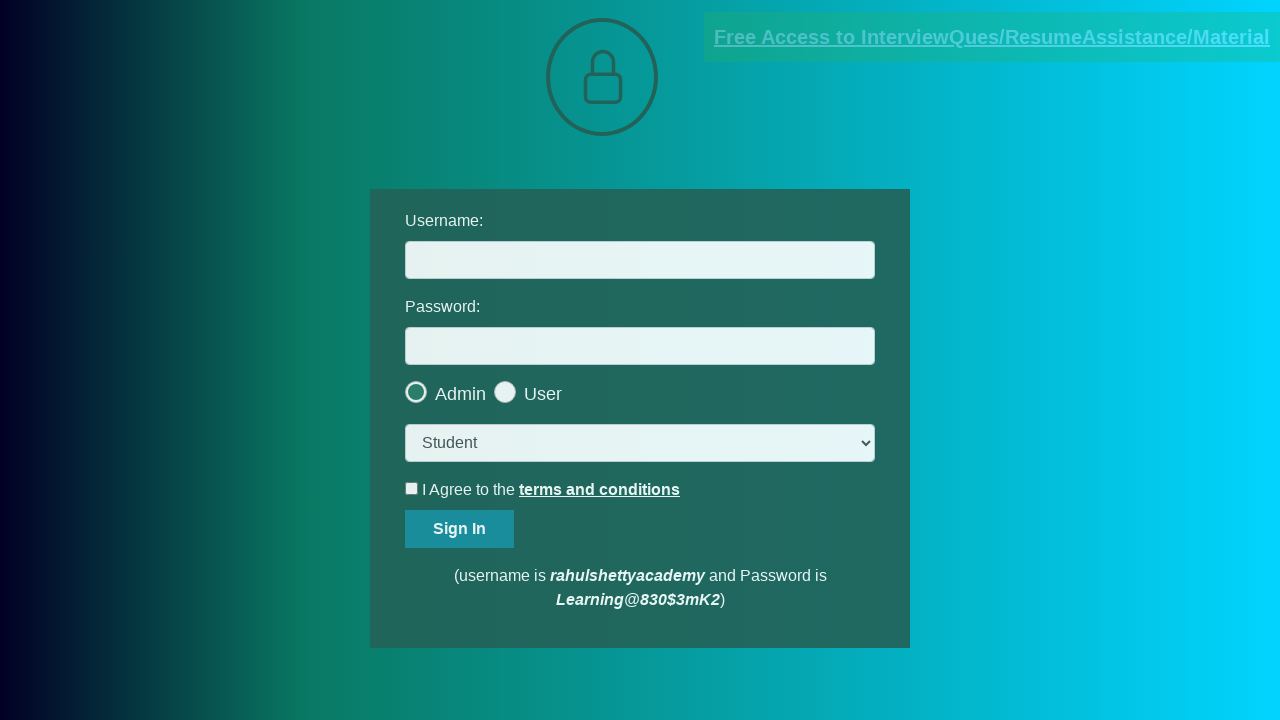